Tests selecting all checkboxes on the page by iterating through each checkbox and clicking it

Starting URL: https://rahulshettyacademy.com/AutomationPractice/

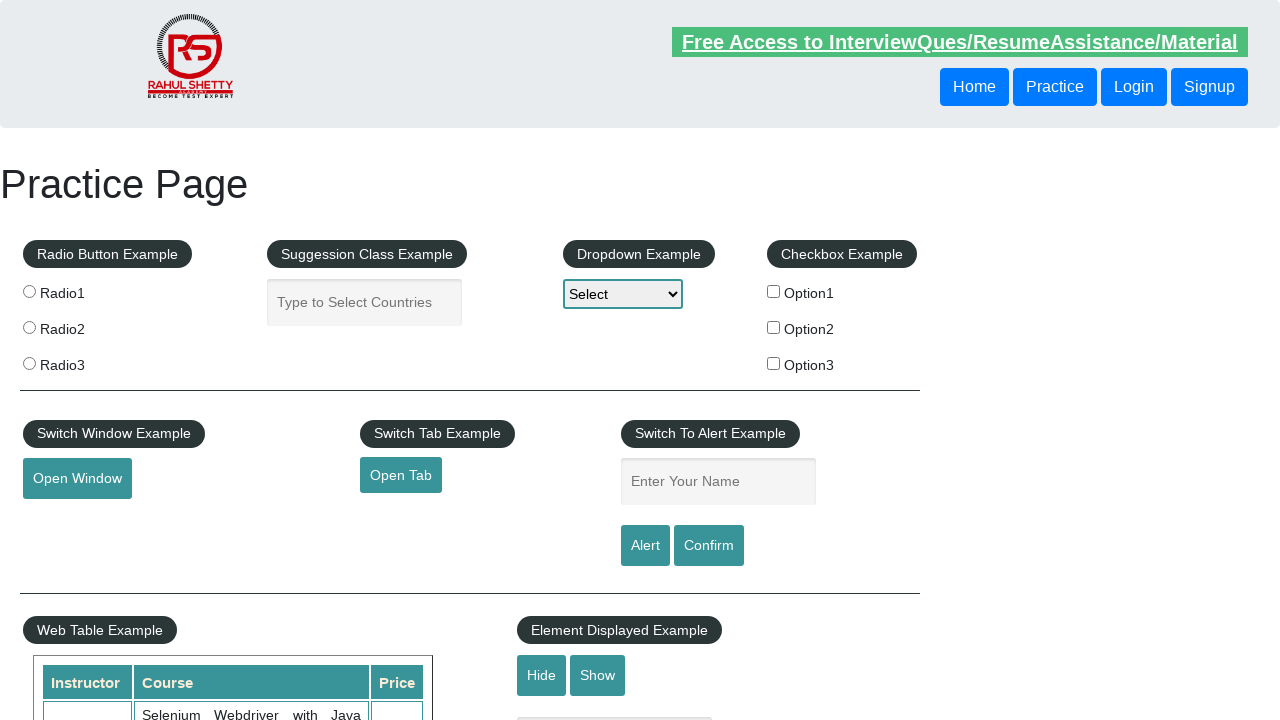

Navigated to AutomationPractice page
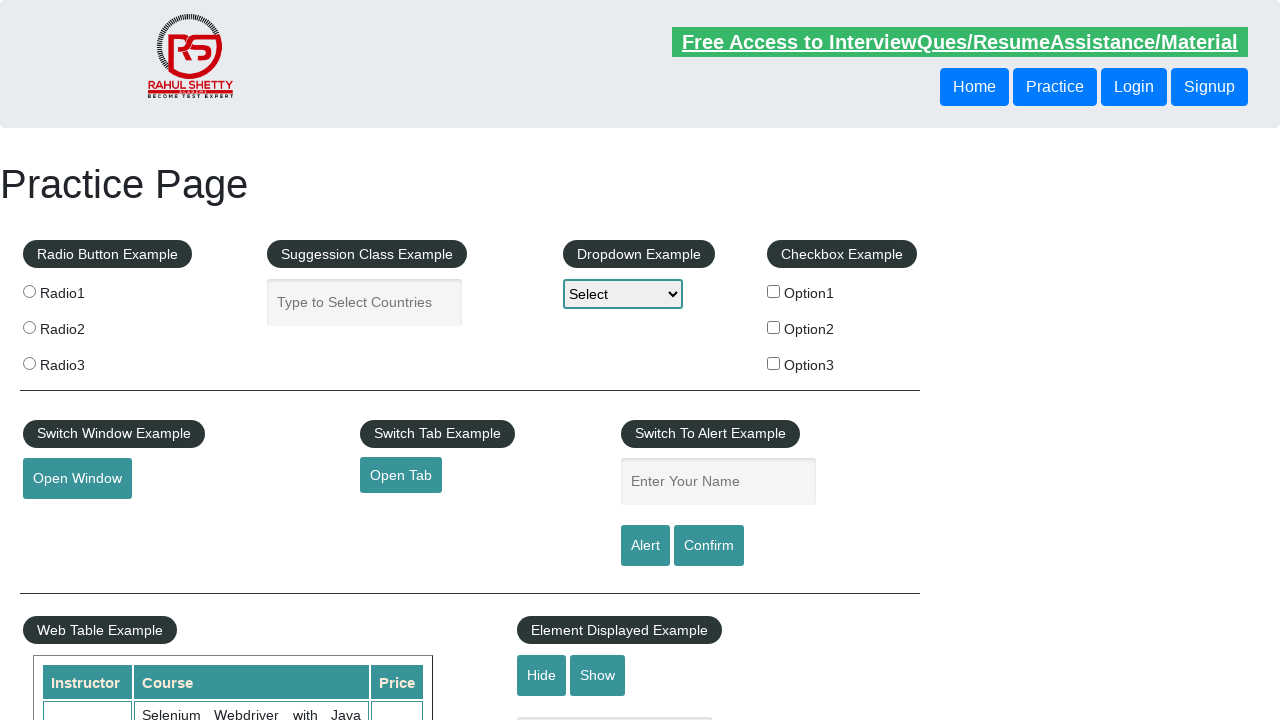

Located all checkbox elements on the page
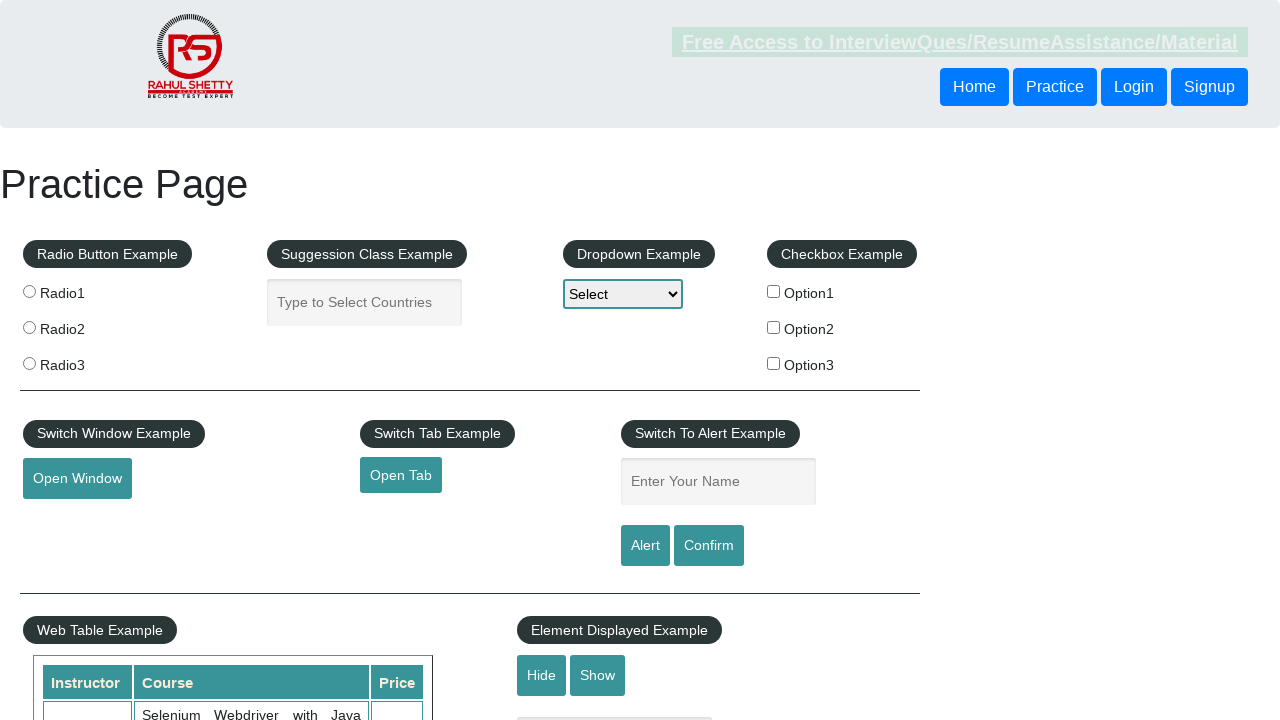

Found 3 checkboxes on the page
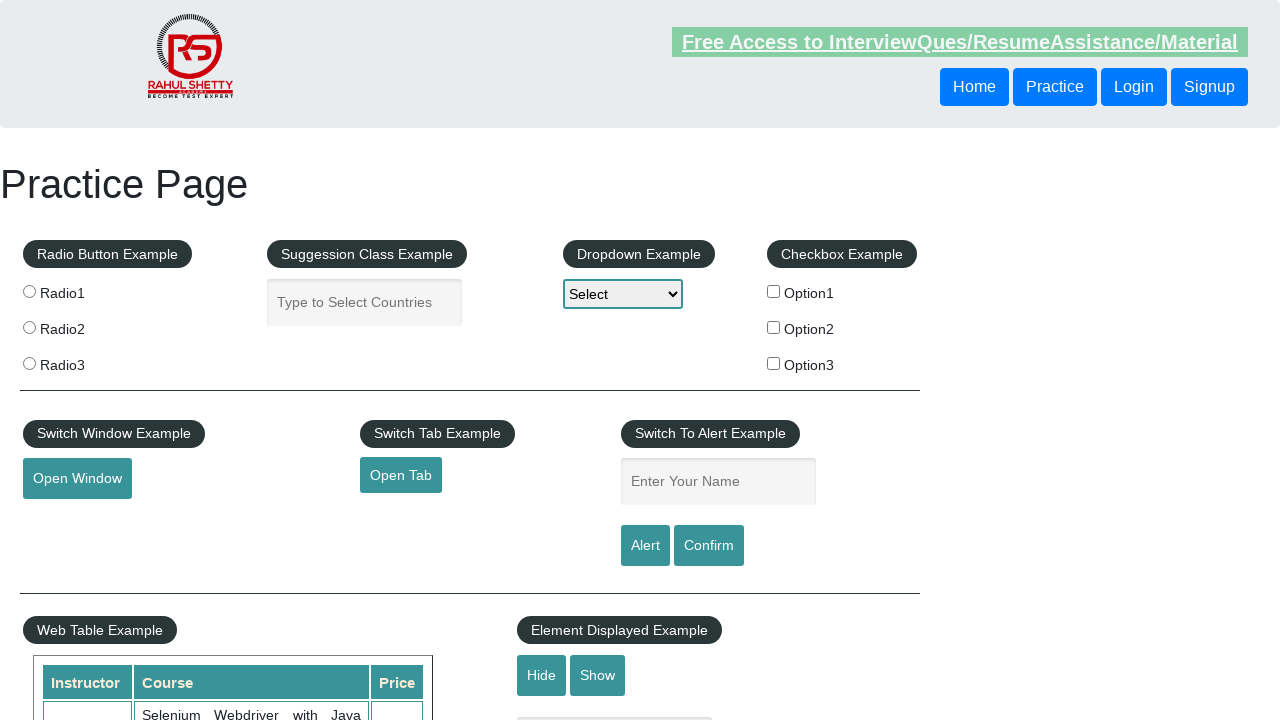

Clicked checkbox 1 of 3 at (774, 291) on input[type='checkbox'] >> nth=0
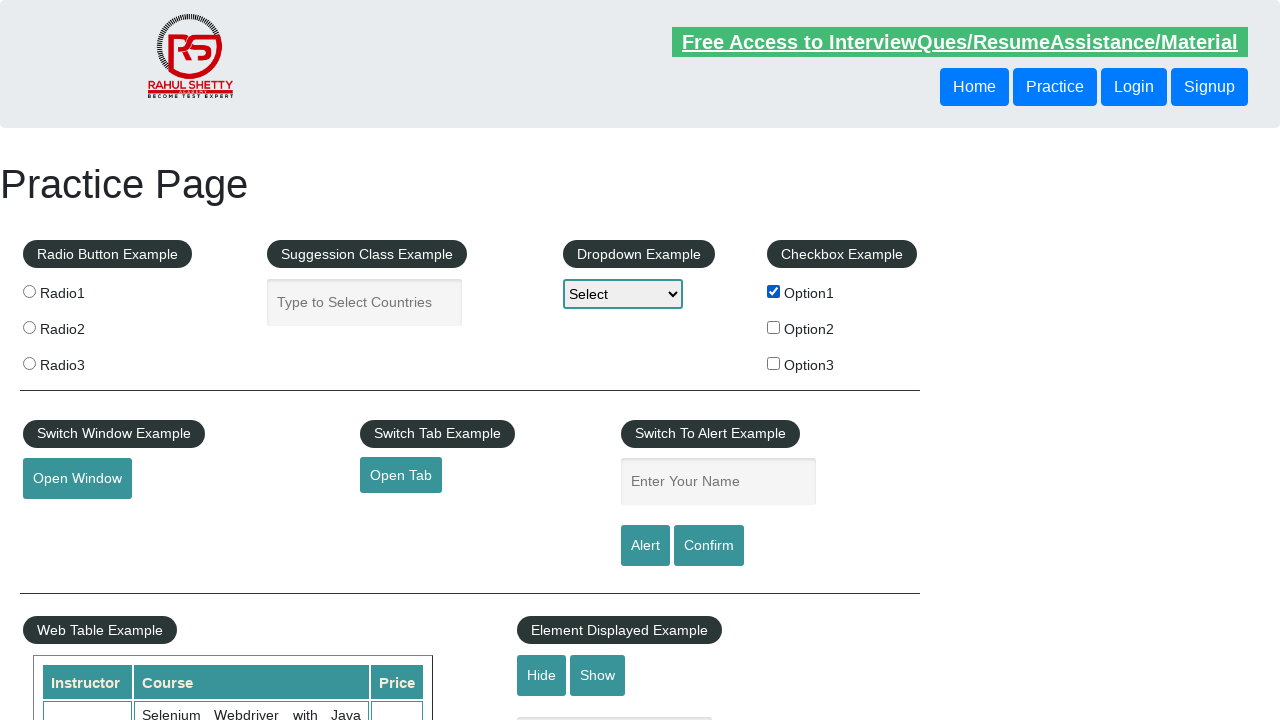

Clicked checkbox 2 of 3 at (774, 327) on input[type='checkbox'] >> nth=1
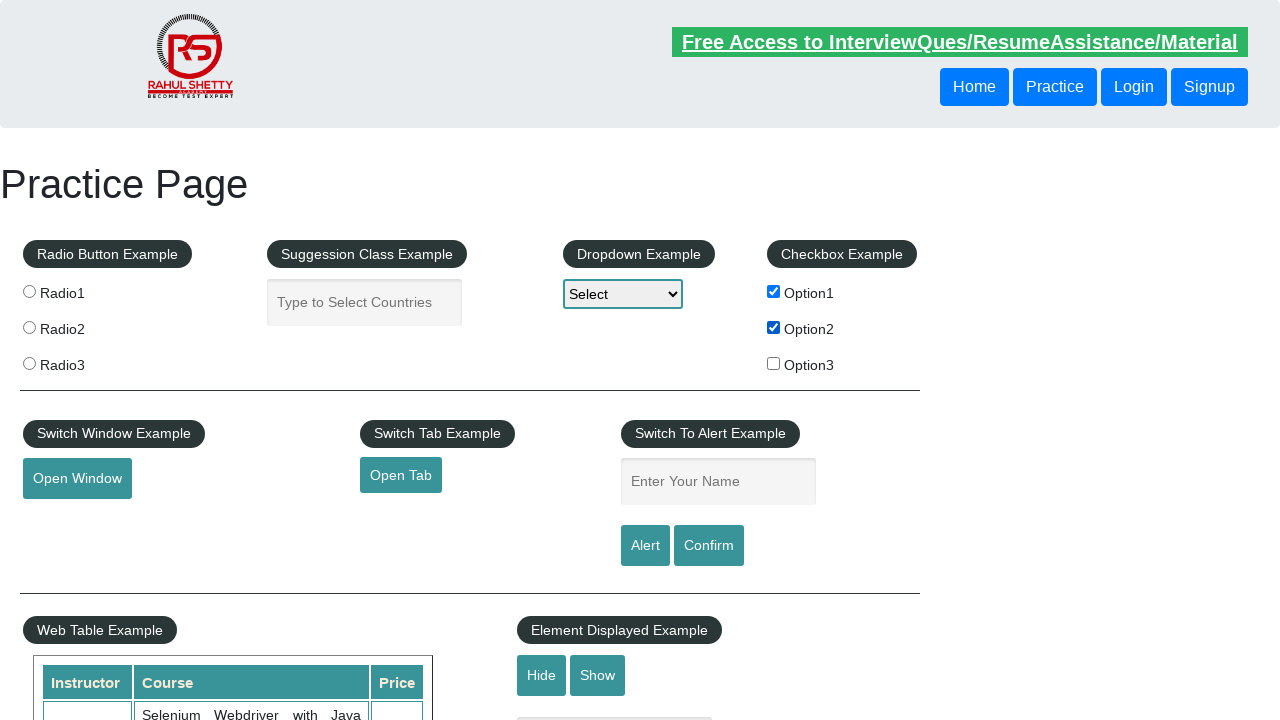

Clicked checkbox 3 of 3 at (774, 363) on input[type='checkbox'] >> nth=2
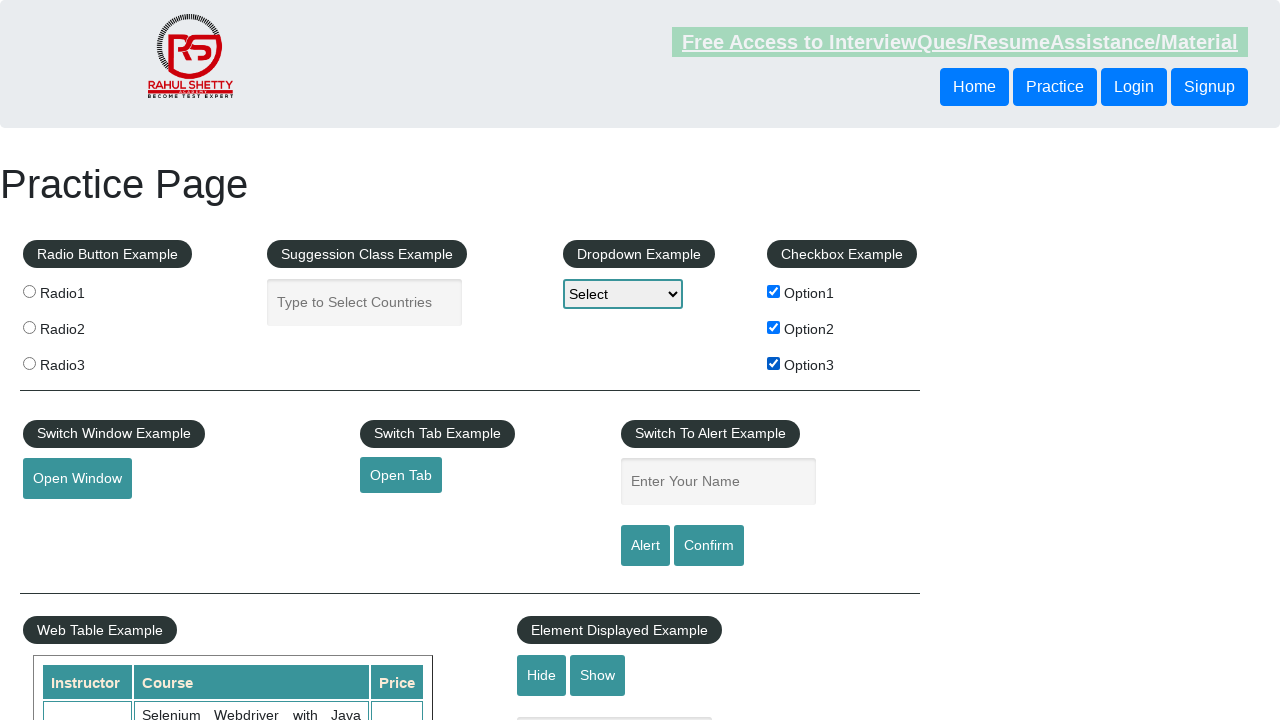

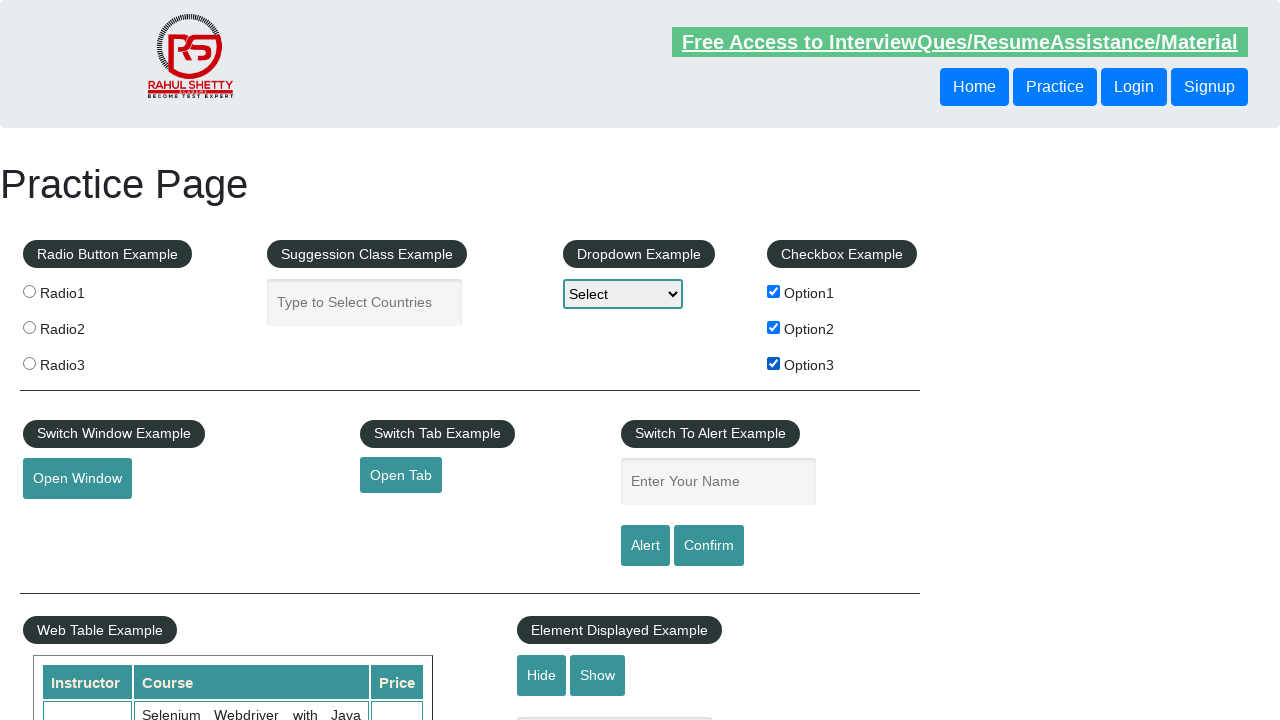